Tests dismissing a confirmation JavaScript alert and verifies the cancel result message

Starting URL: https://keybooks.ro/events_calendar/

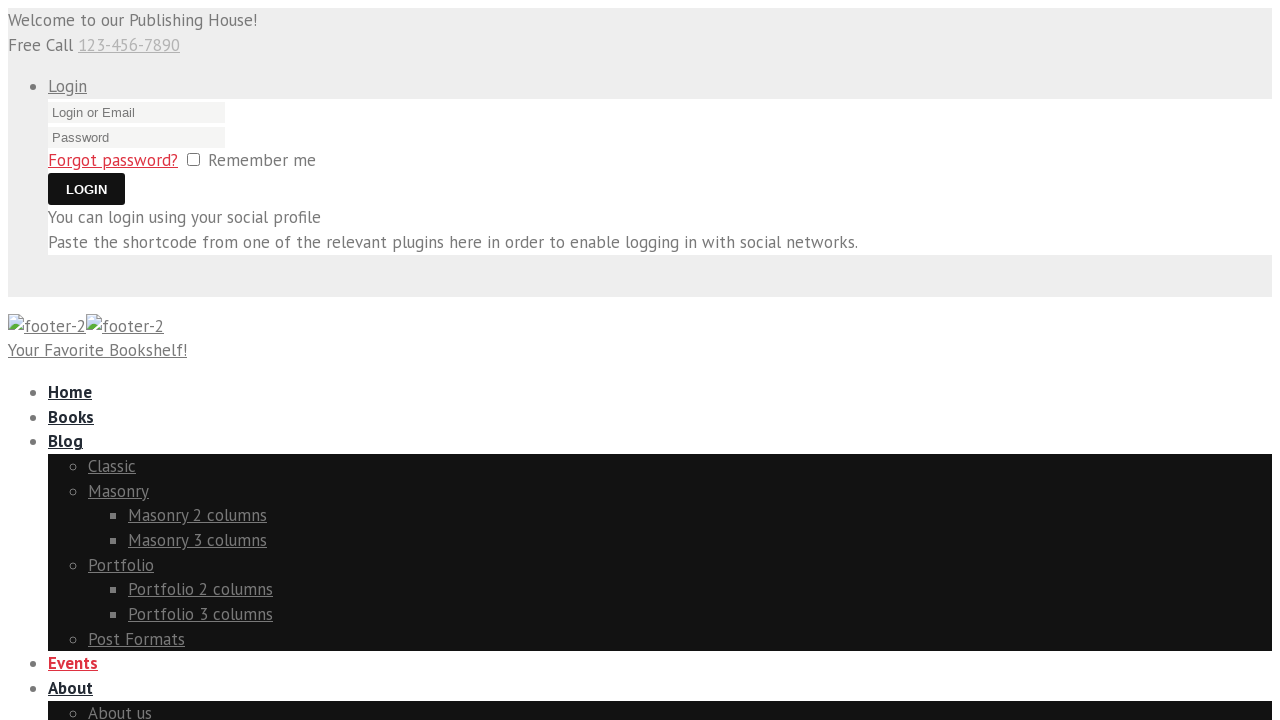

Set up dialog handler to dismiss confirmation alerts
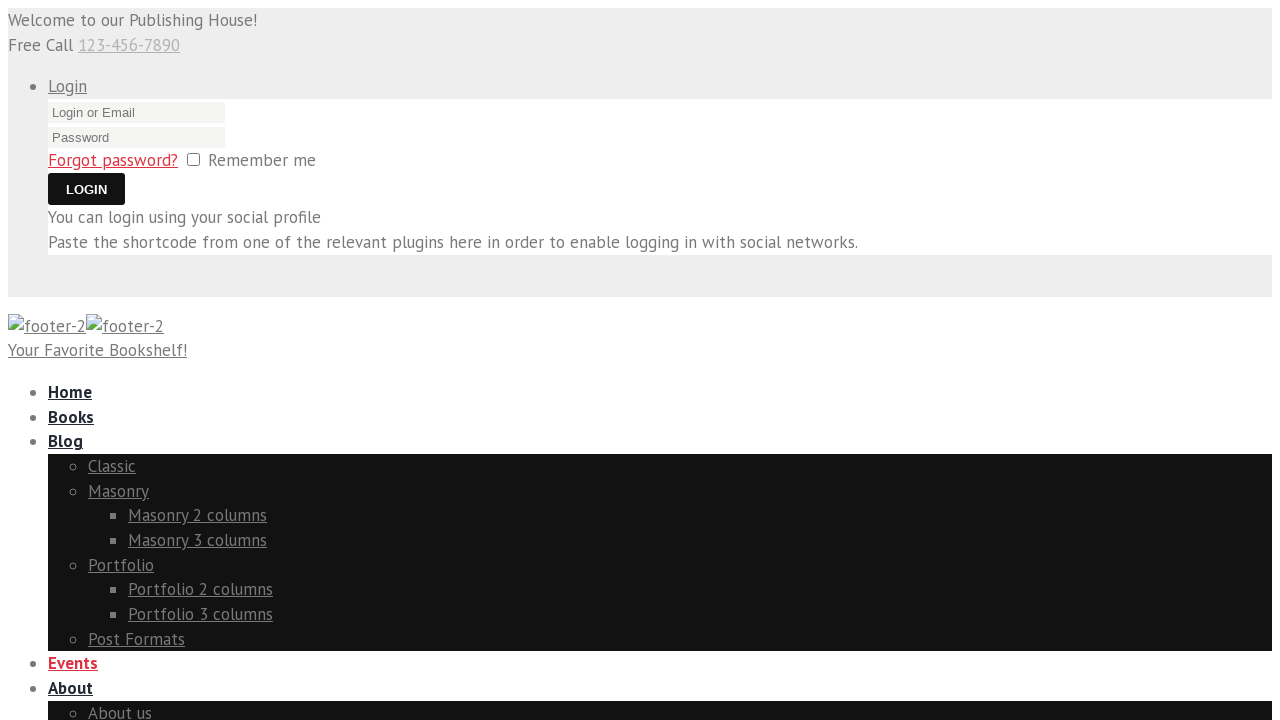

Clicked confirm button to trigger JavaScript alert at (78, 360) on div[id='confirmBtn'] > button
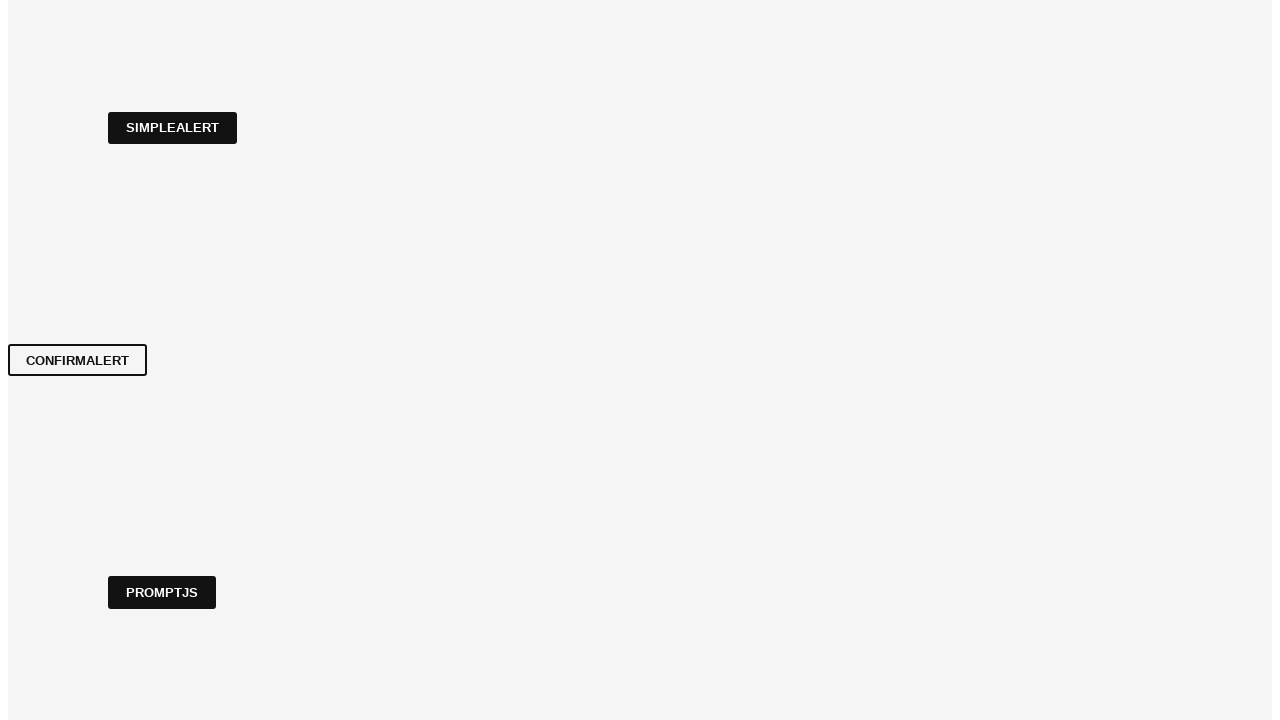

Waited for result message to appear
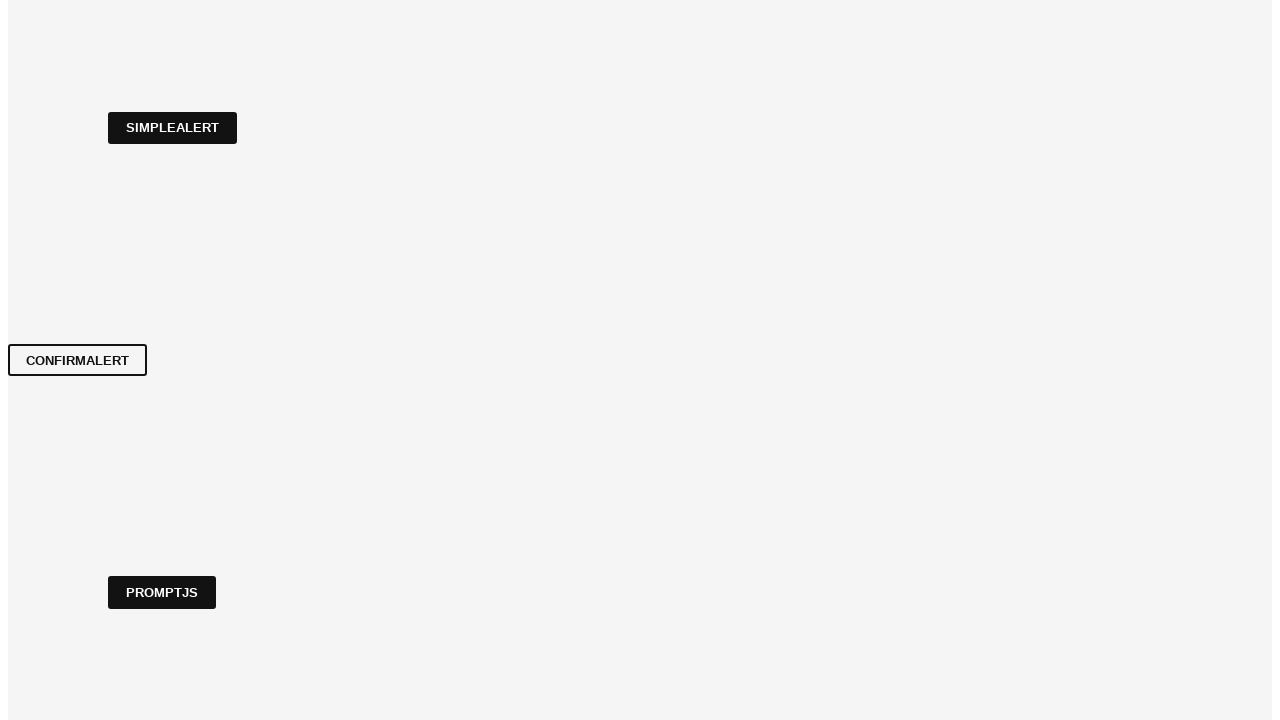

Retrieved result message text
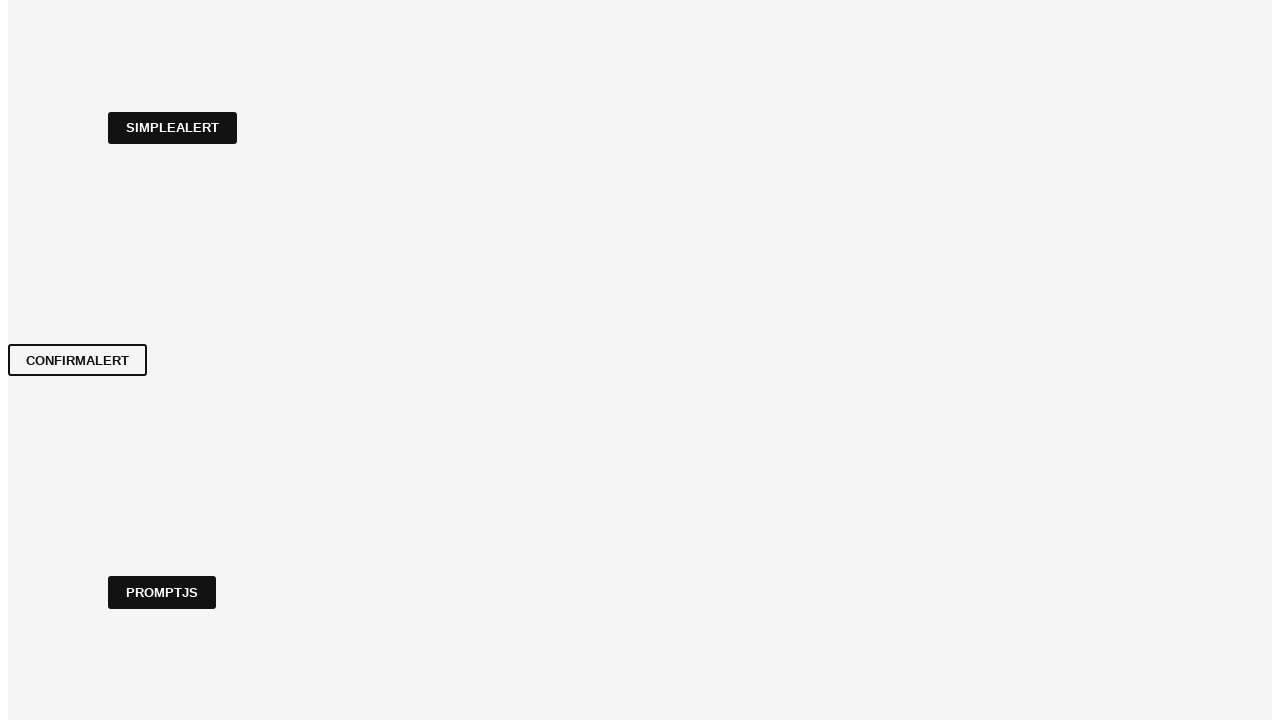

Verified that dismissing the alert resulted in 'You pressed Cancel!' message
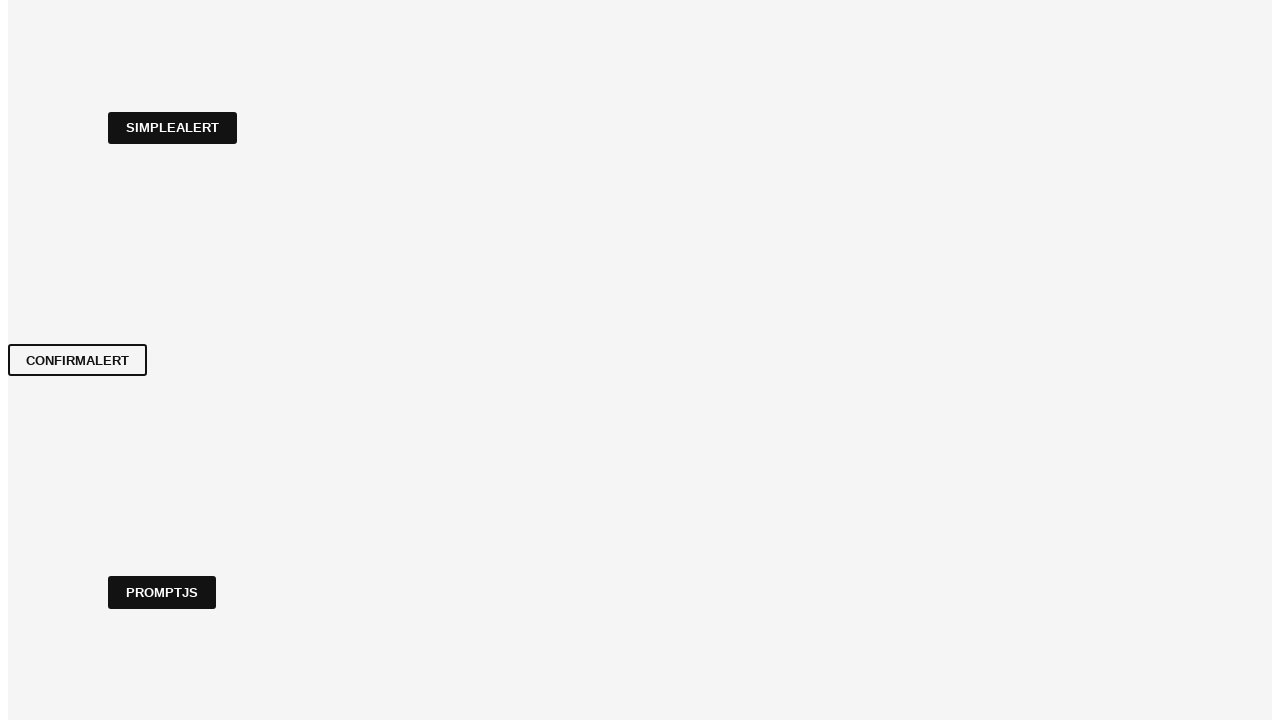

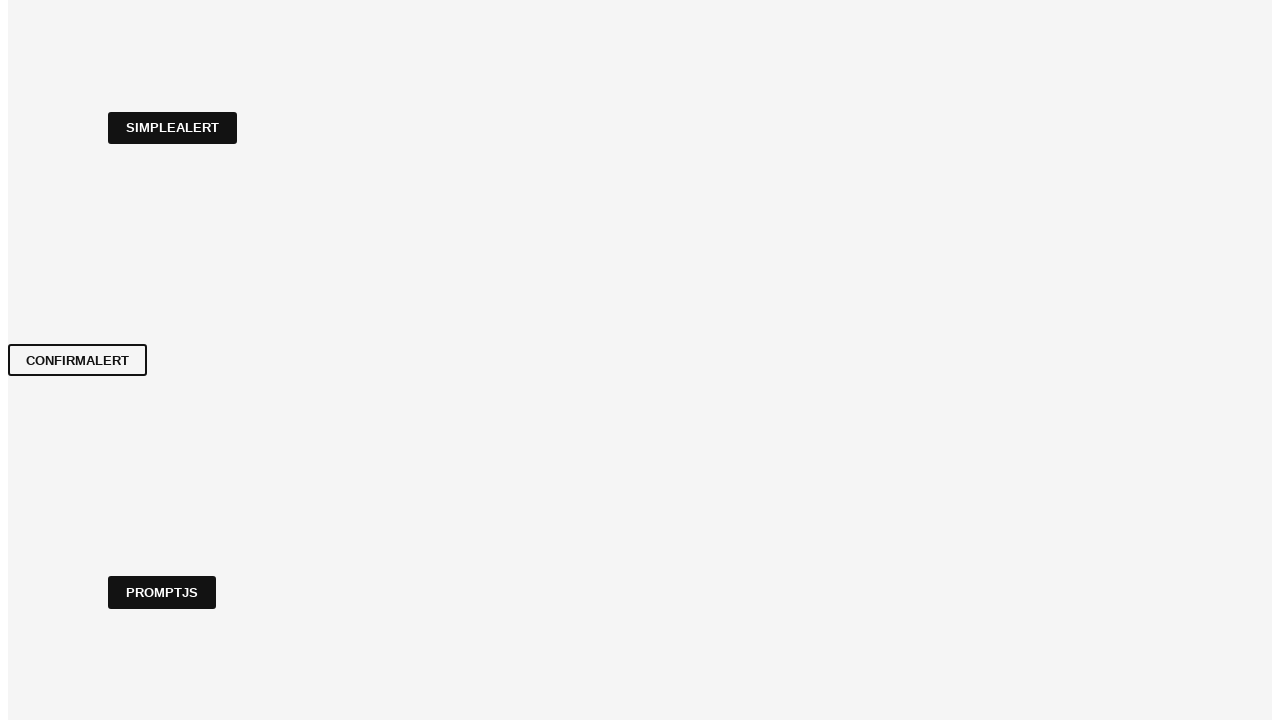